Tests handling a simple JavaScript alert by clicking a button to trigger the alert and accepting it

Starting URL: https://demo.automationtesting.in/Alerts.html

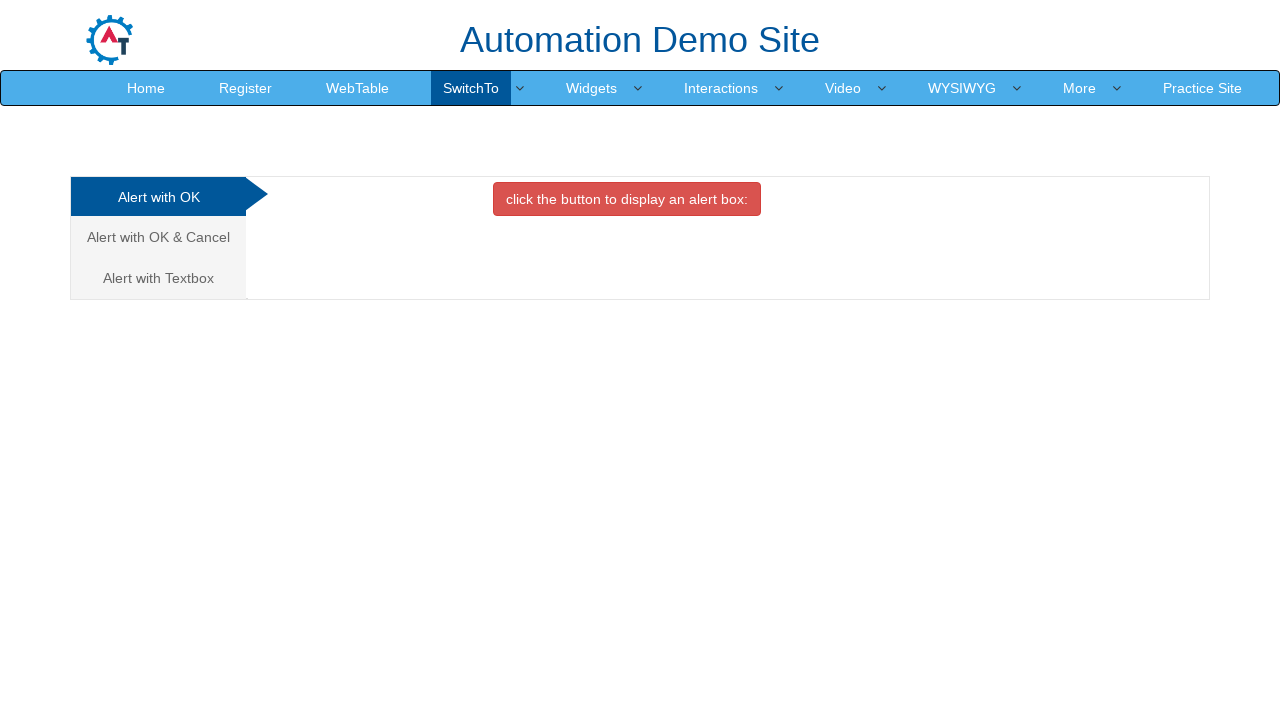

Clicked on the 'Alert with OK' tab at (158, 197) on xpath=//li[@class='active']/a[contains(text(),'Alert with OK ')]
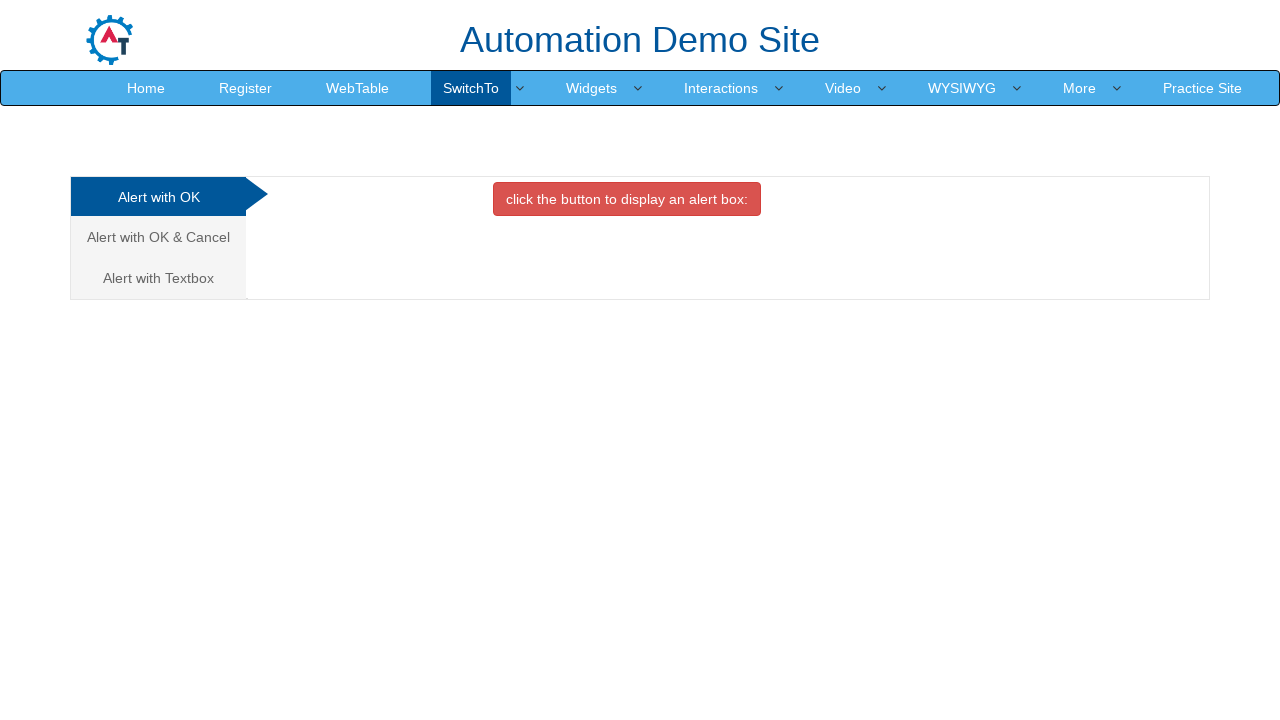

Clicked the button to trigger the alert at (627, 199) on [class='btn btn-danger']
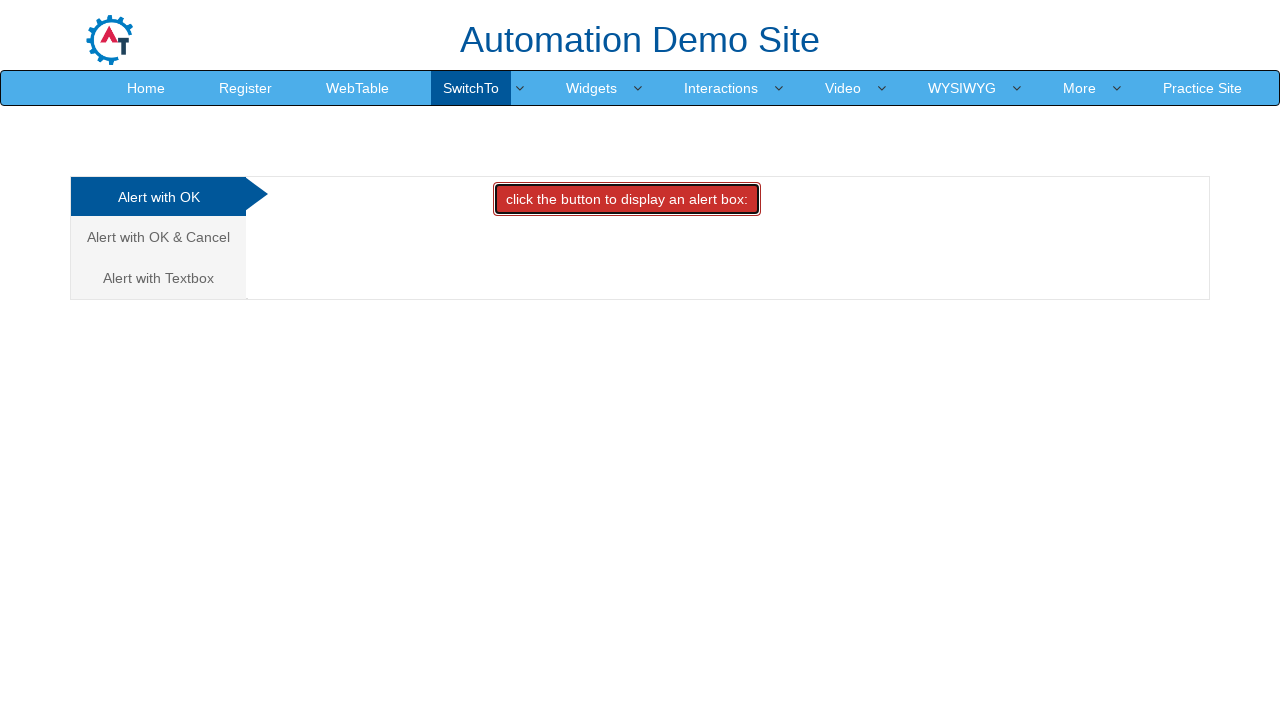

Set up dialog handler to accept alerts
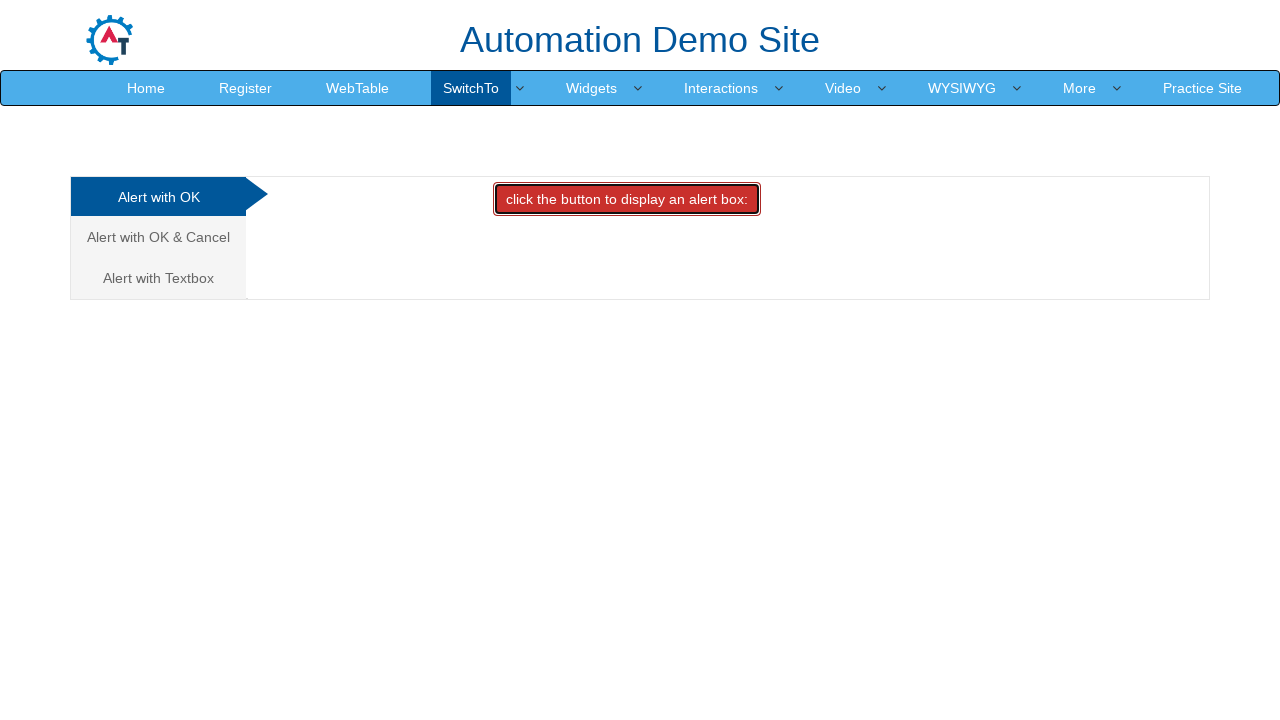

Clicked the button to trigger the alert and accepted it at (627, 199) on [class='btn btn-danger']
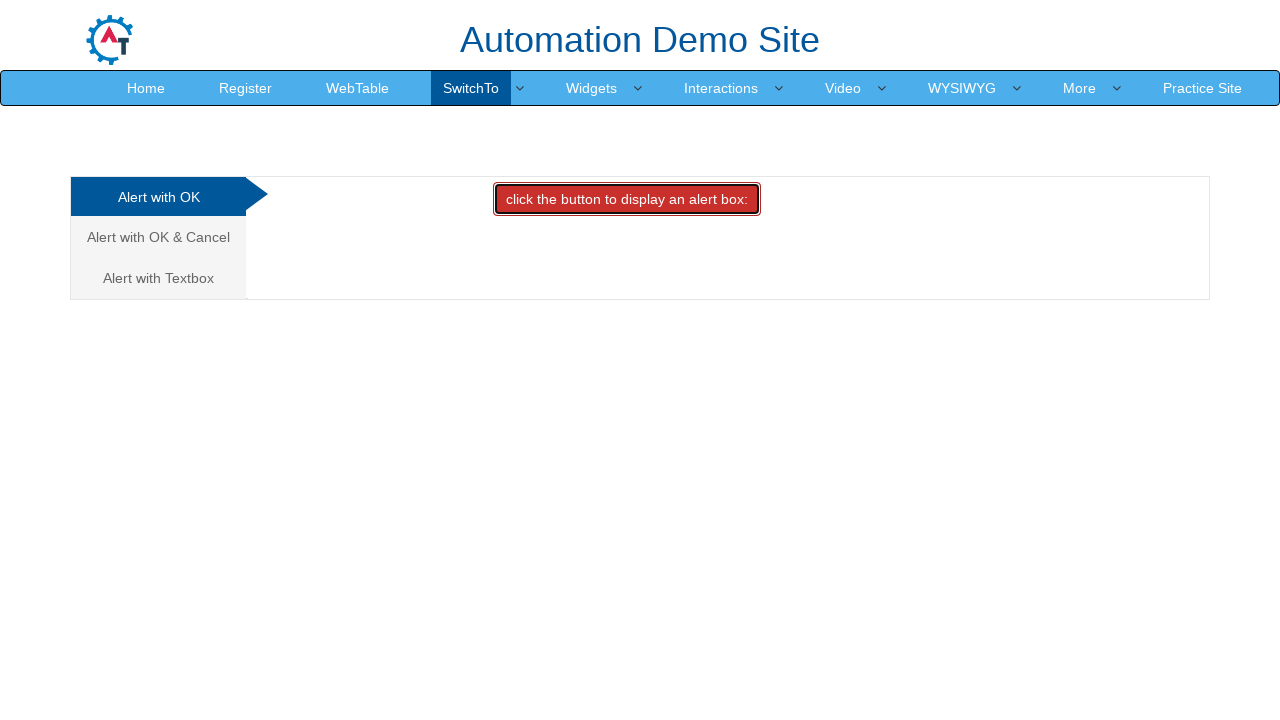

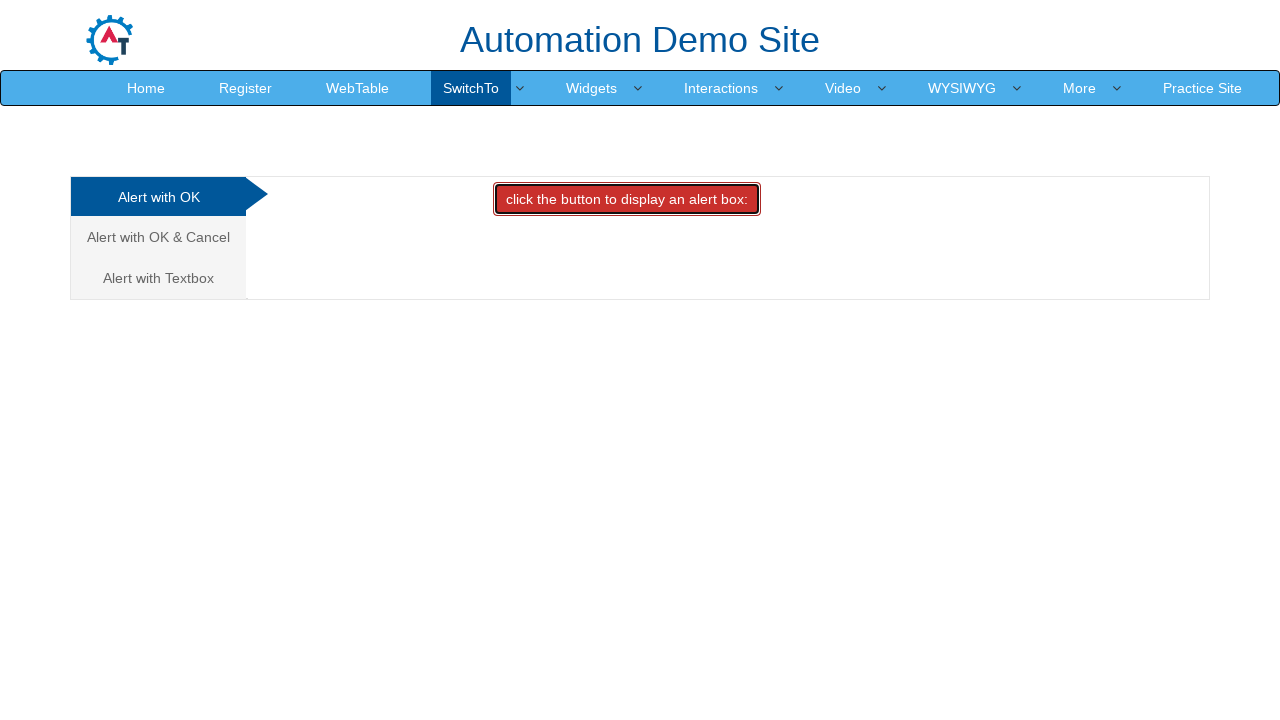